Navigates to a demo test page and scrolls down the page using JavaScript

Starting URL: https://applitools.github.io/demo/TestPages/SimpleTestPage/

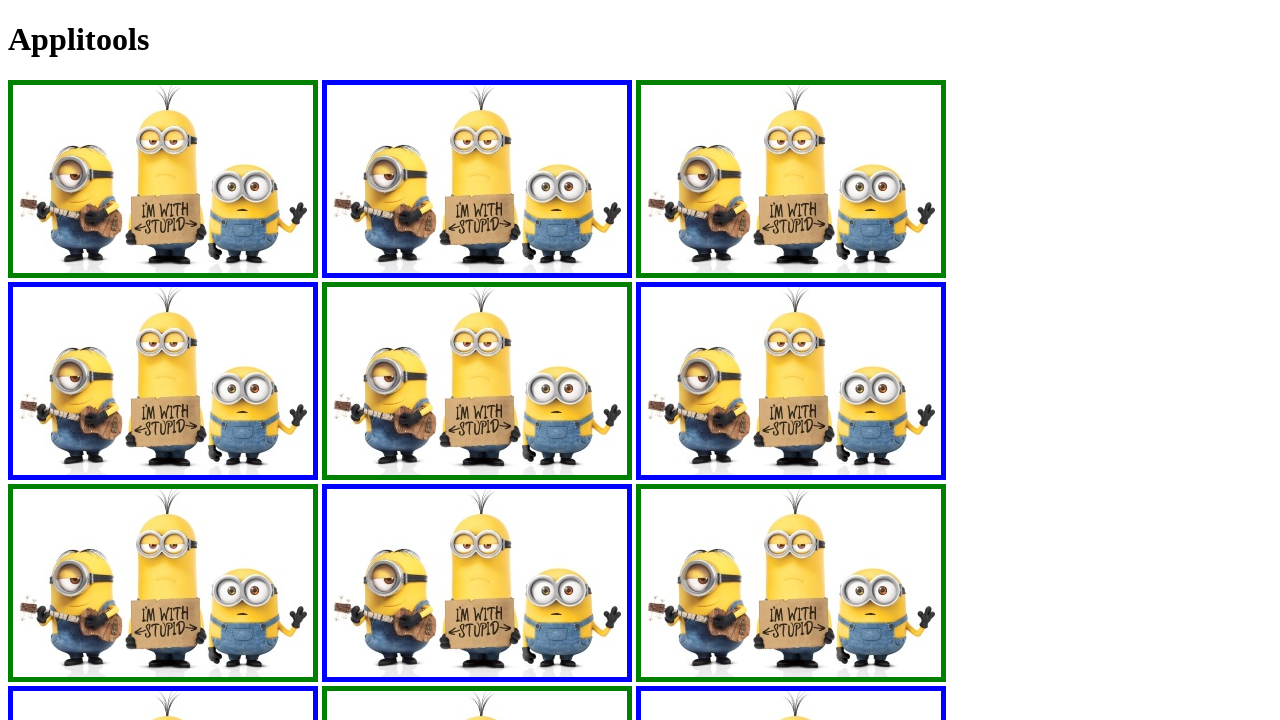

Navigated to demo test page
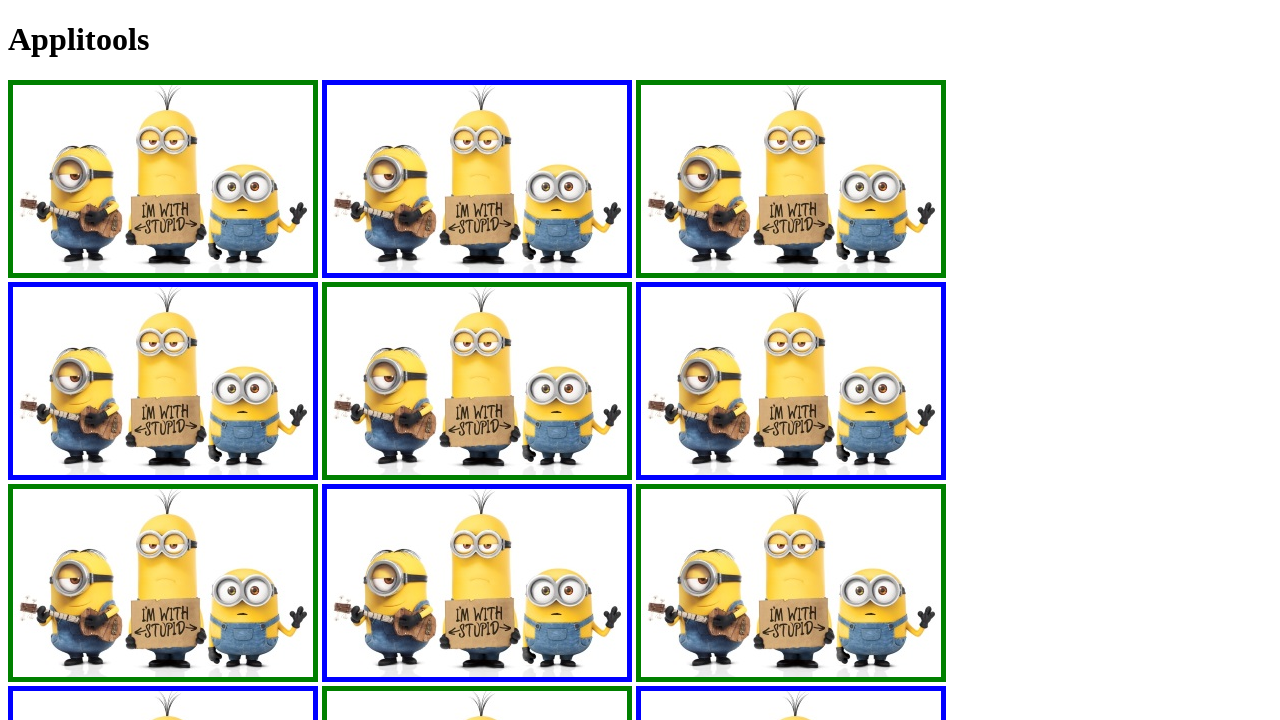

Scrolled down page to position 275px
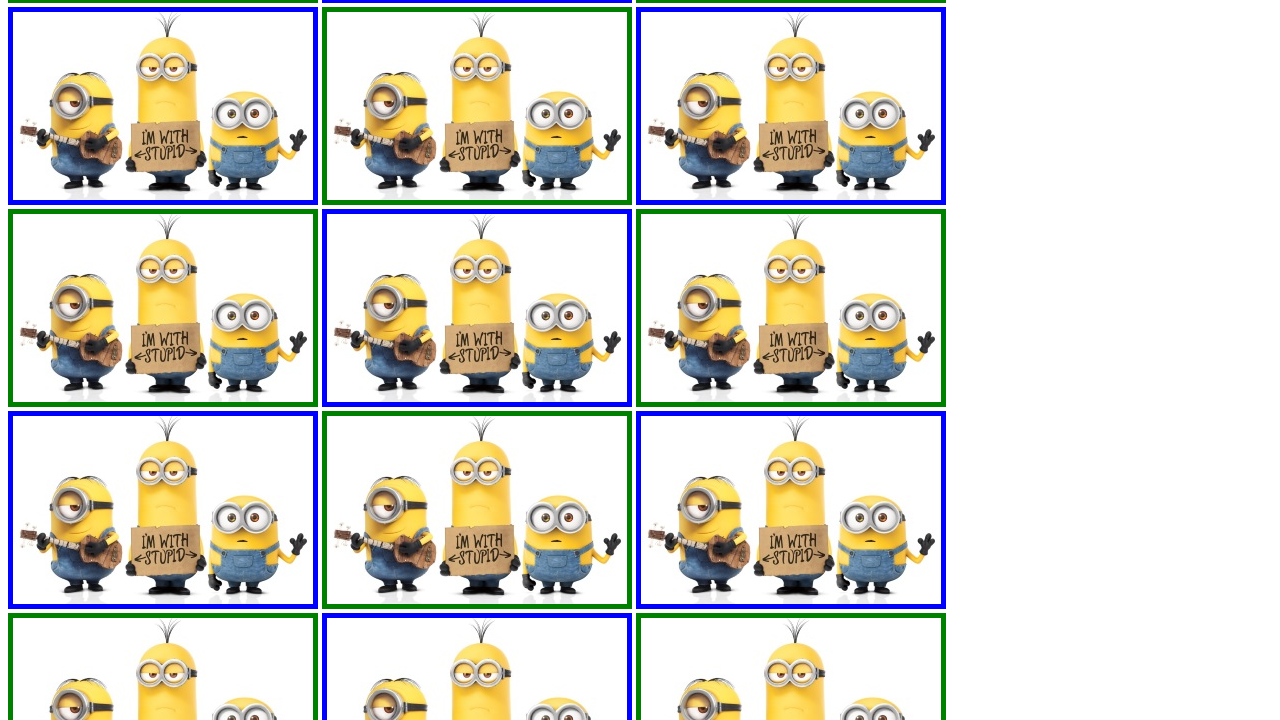

Waited for page to stabilize after scroll
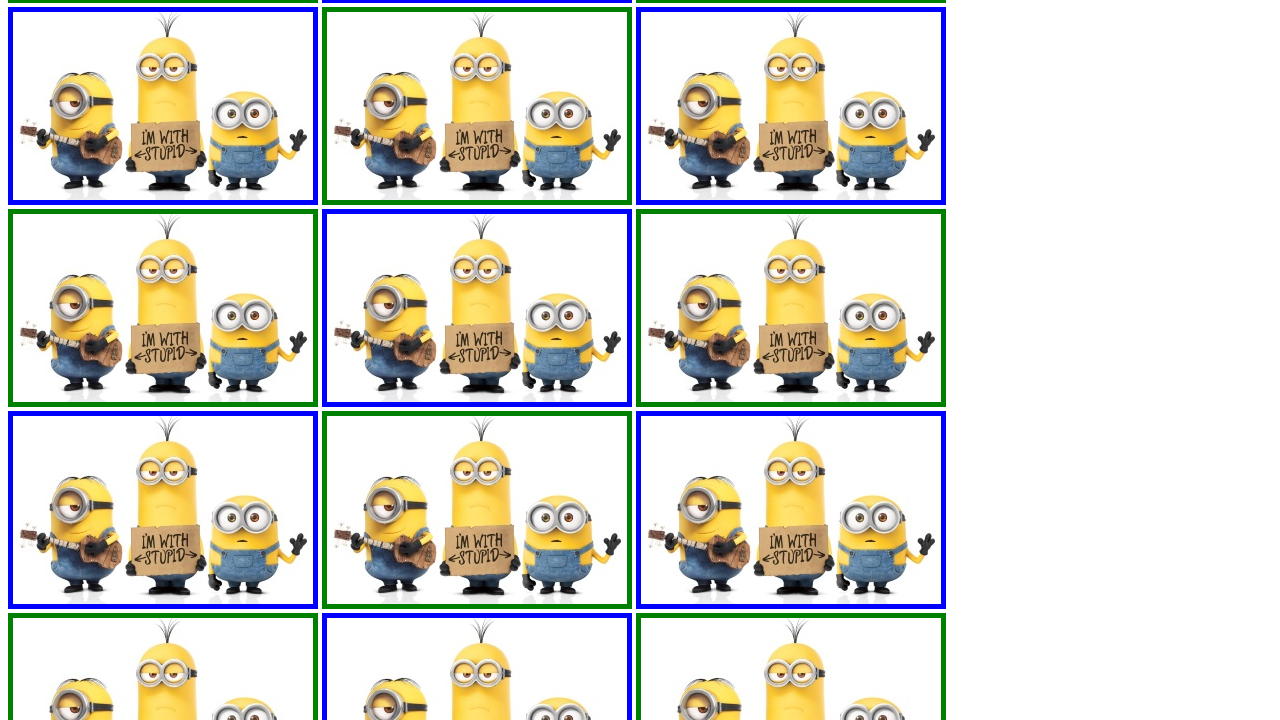

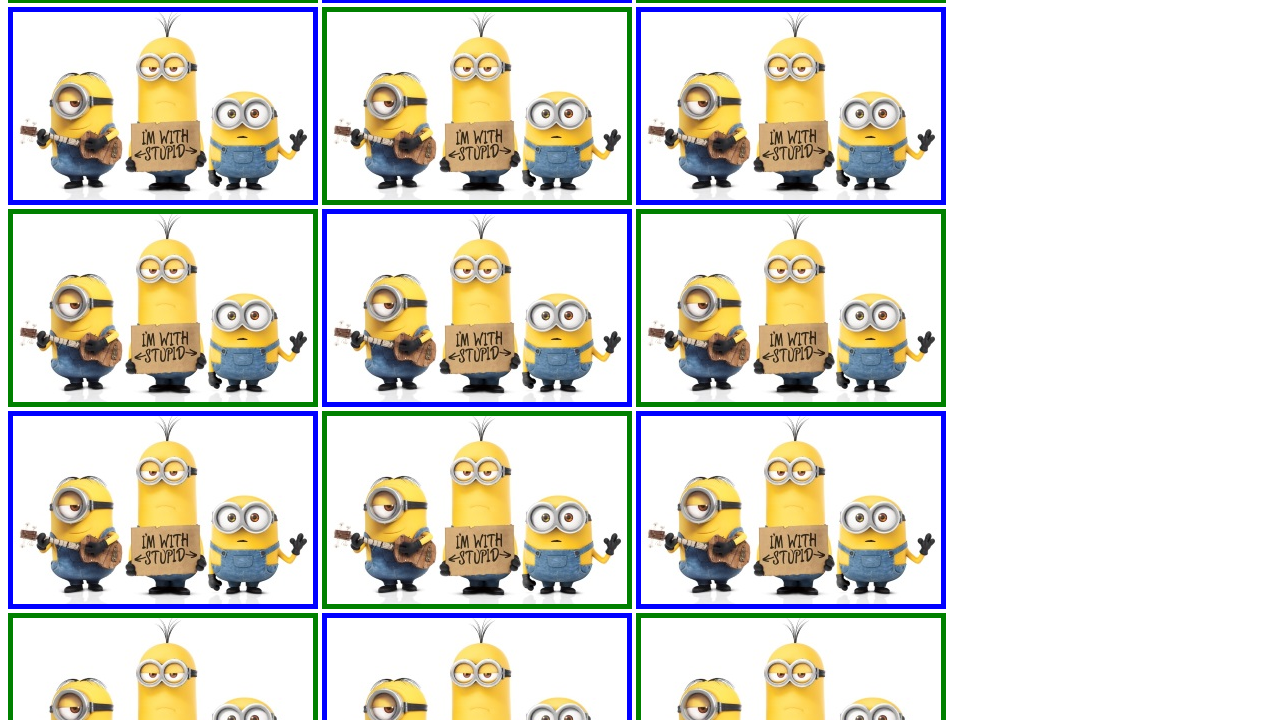